Tests radio button functionality by verifying initial unchecked state and then checking a radio button

Starting URL: https://play1.automationcamp.ir/forms.html

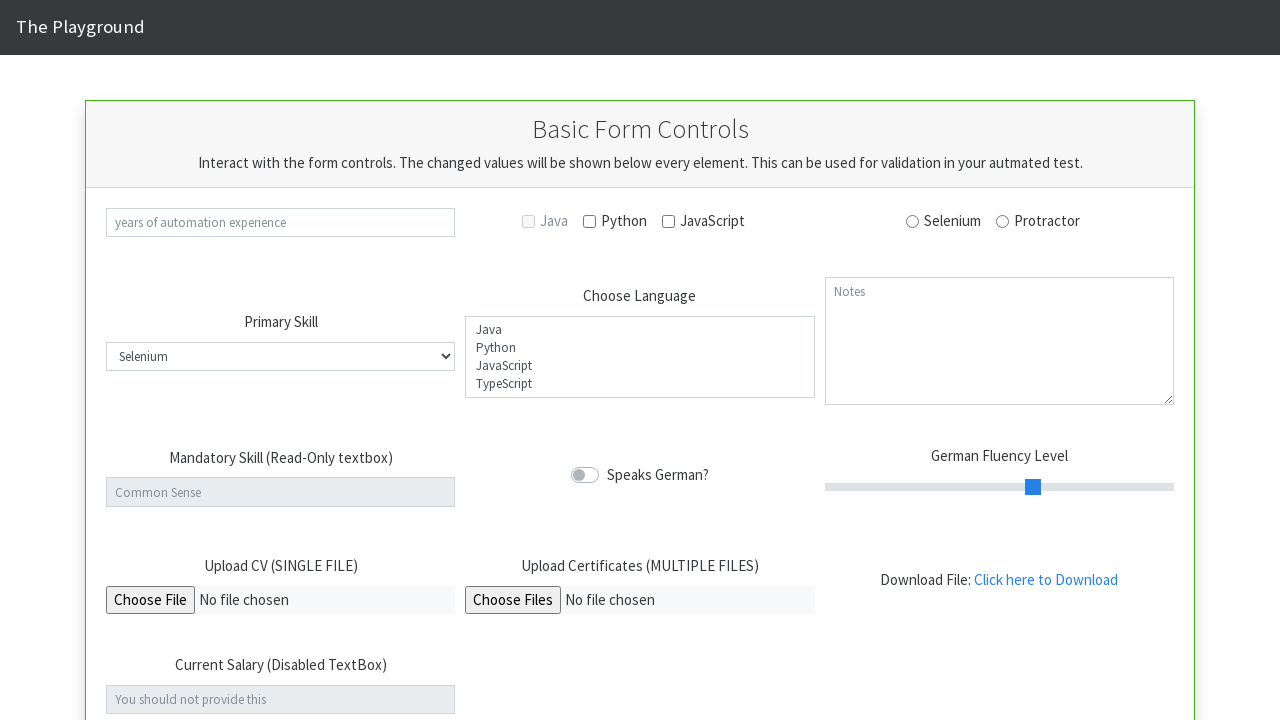

Navigated to forms page
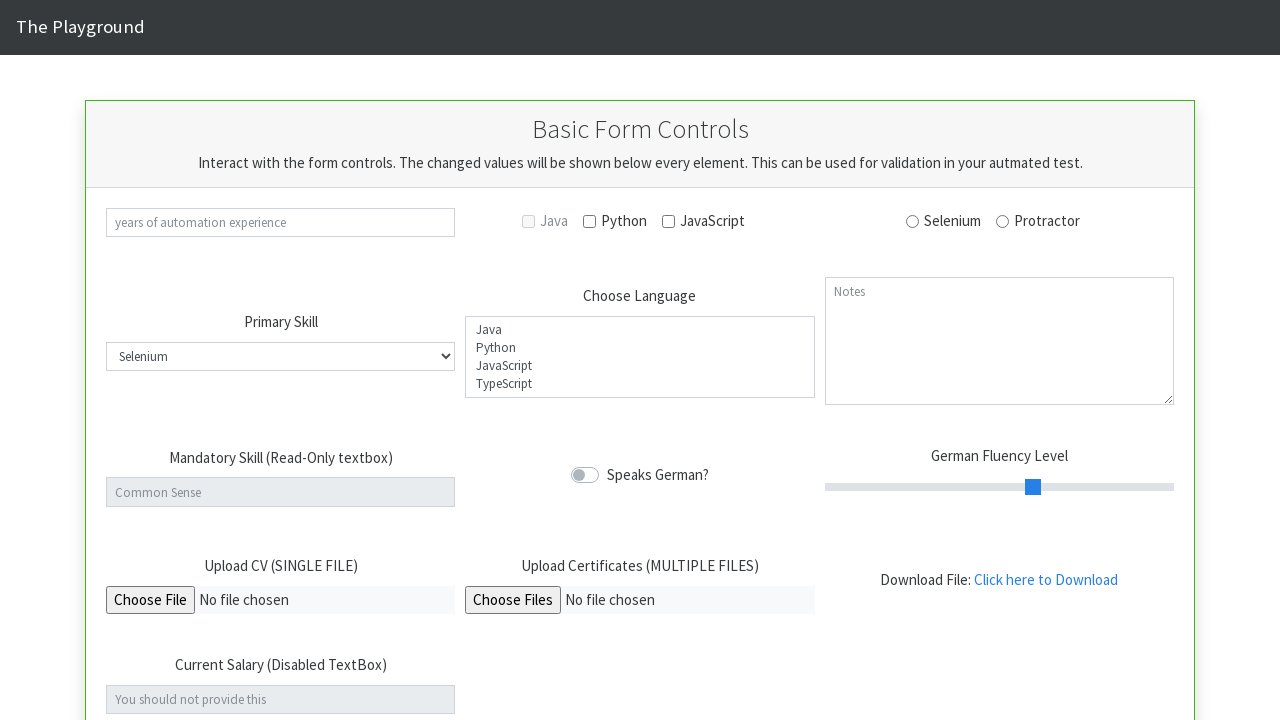

Located Selenium radio button
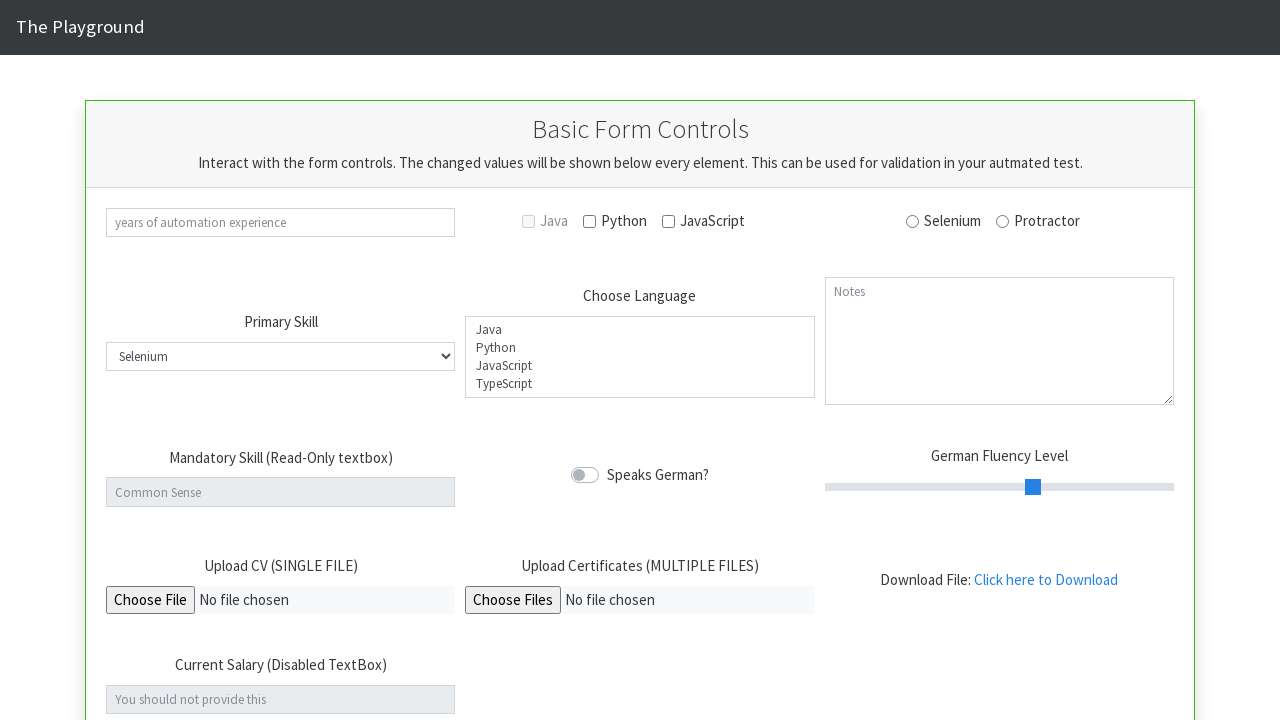

Located Protractor radio button
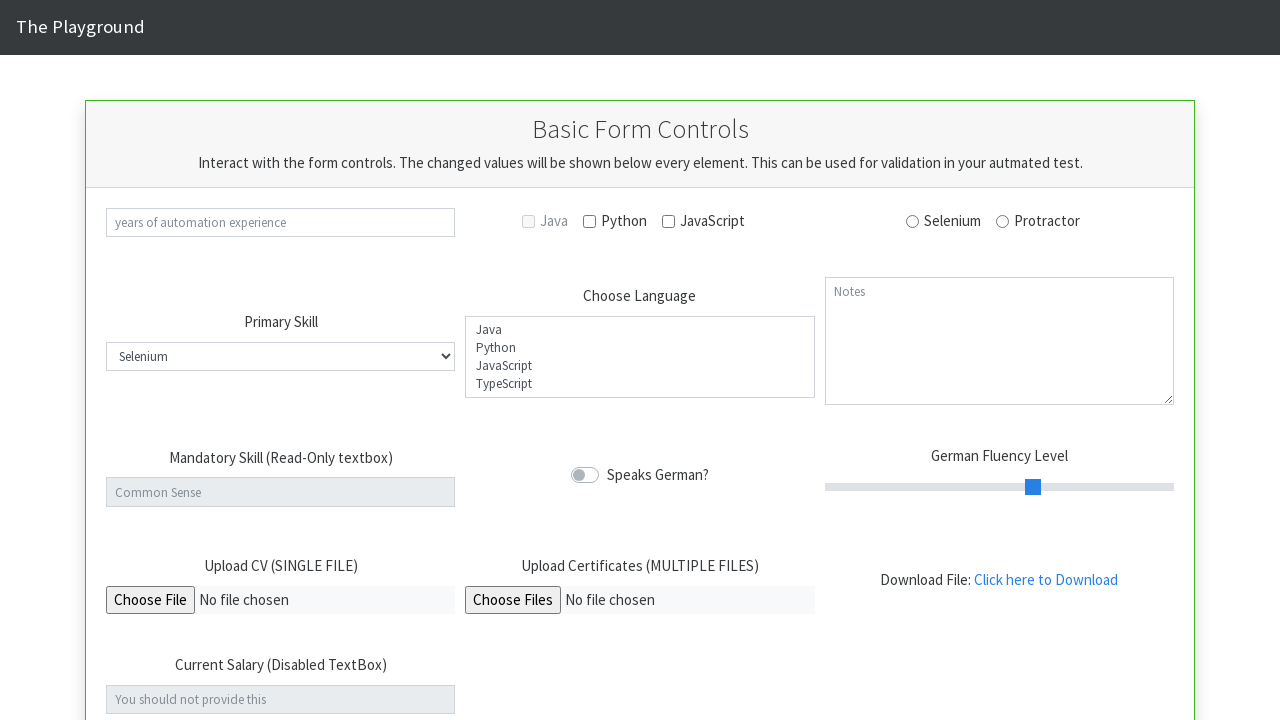

Verified Selenium radio button is initially unchecked
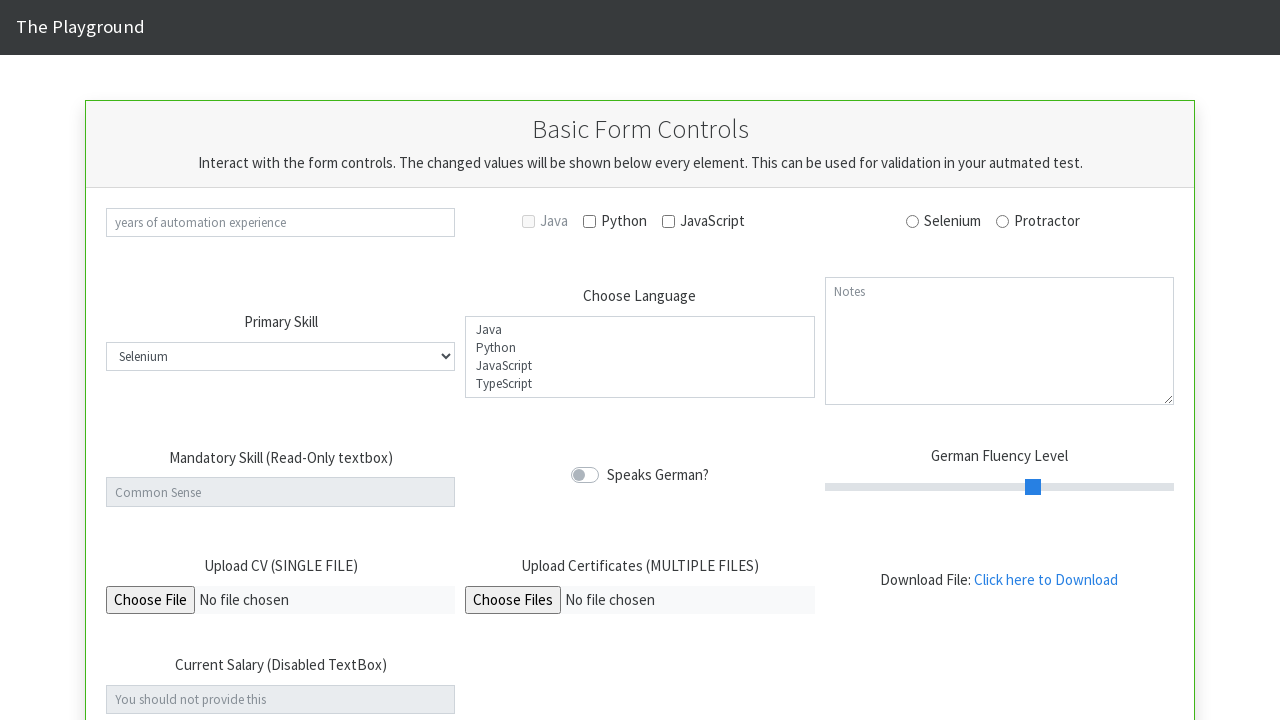

Verified Protractor radio button is initially unchecked
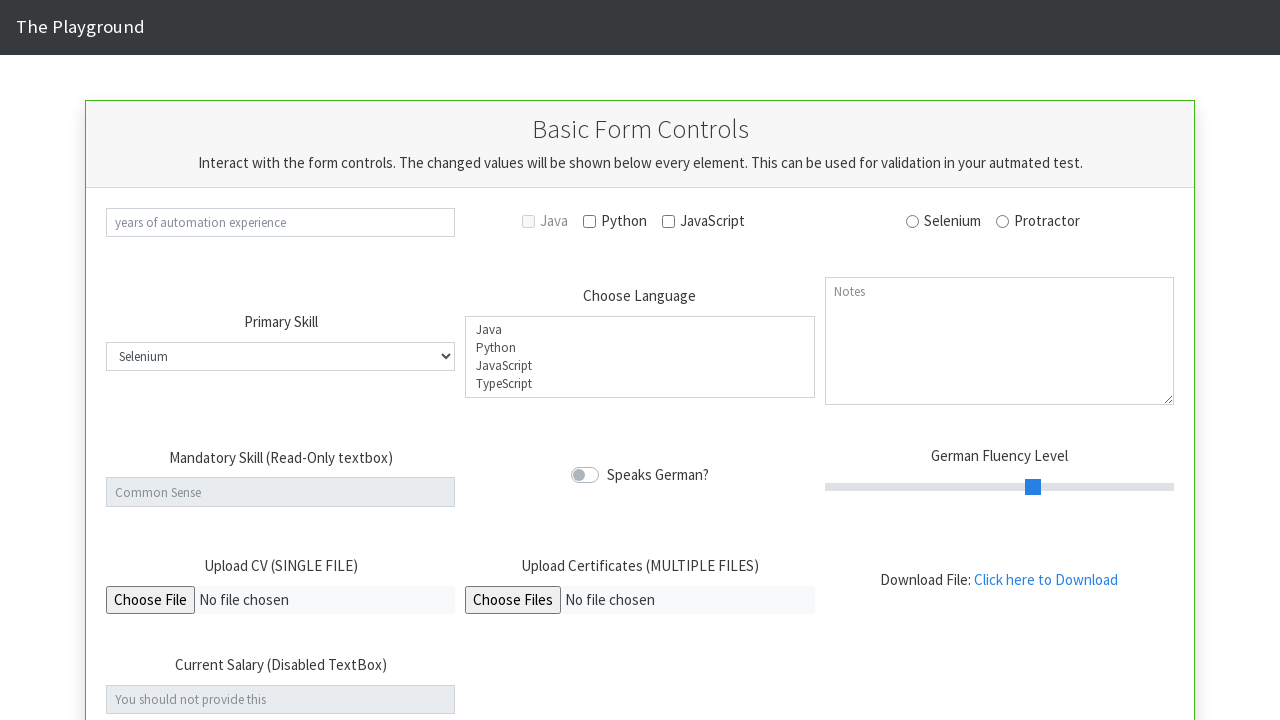

Checked the Selenium radio button at (913, 221) on #rad_selenium
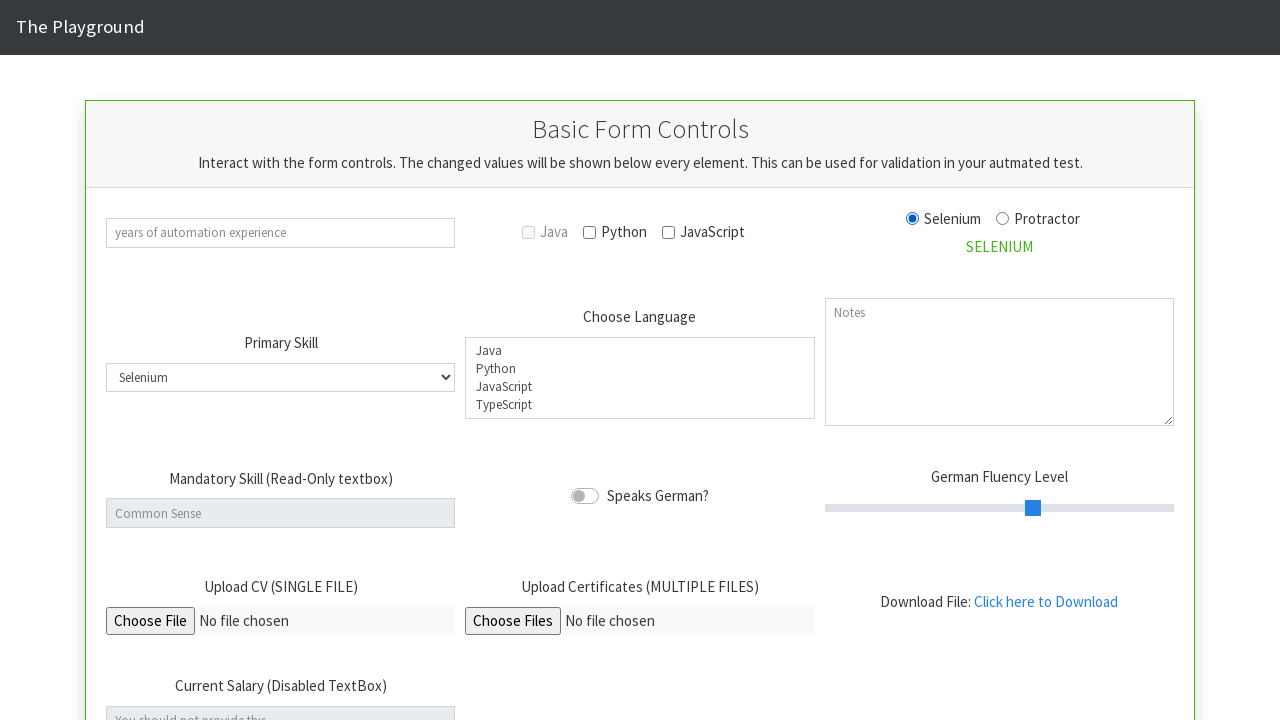

Verified Selenium radio button is now checked
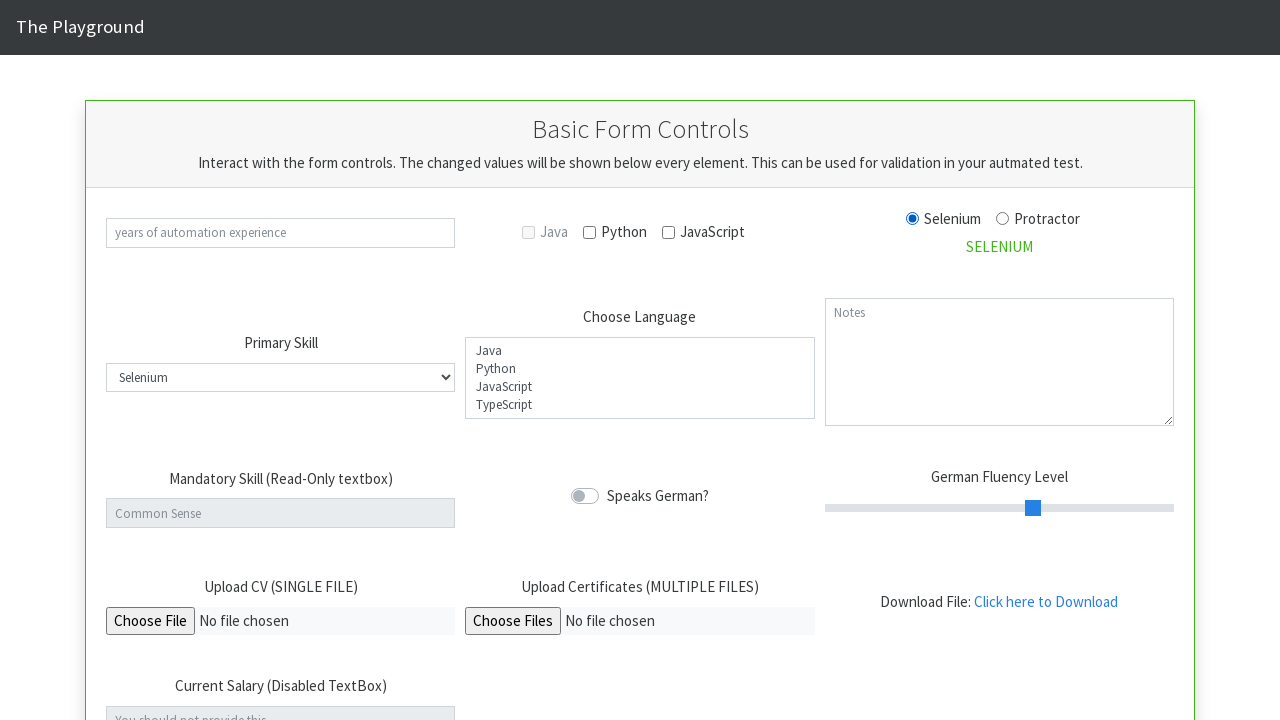

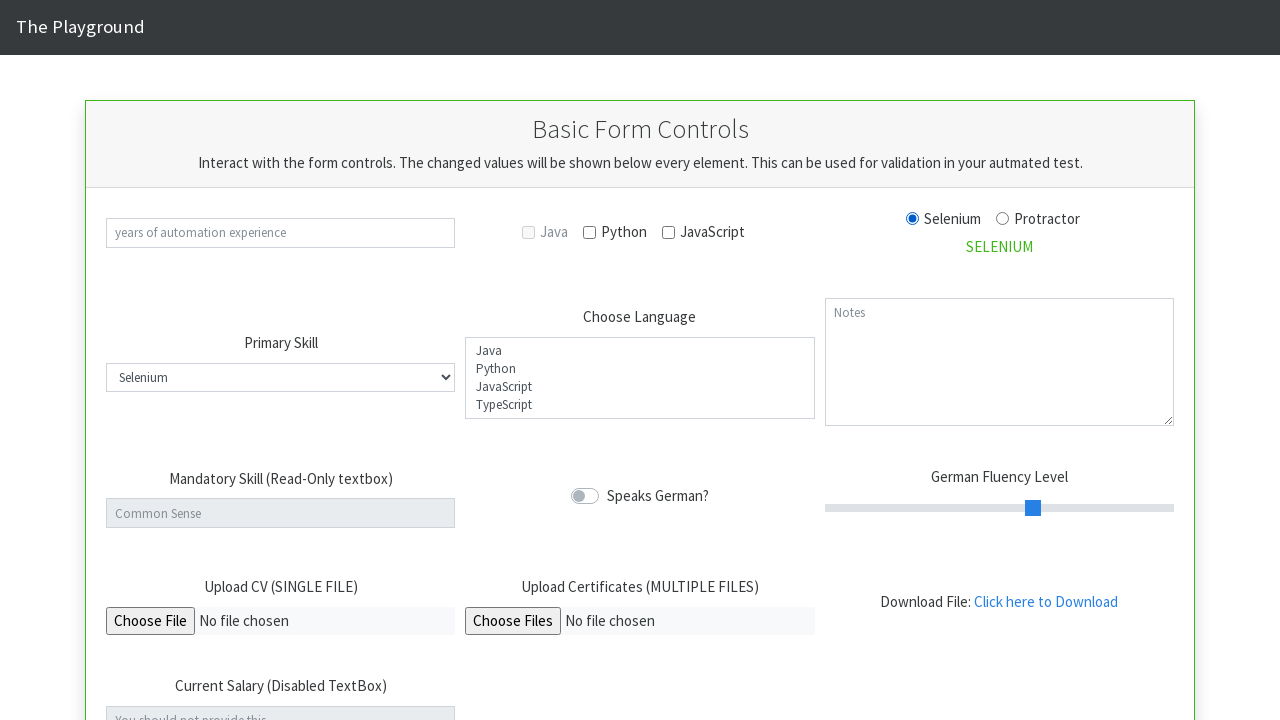